Tests that the currently applied filter is highlighted

Starting URL: https://demo.playwright.dev/todomvc

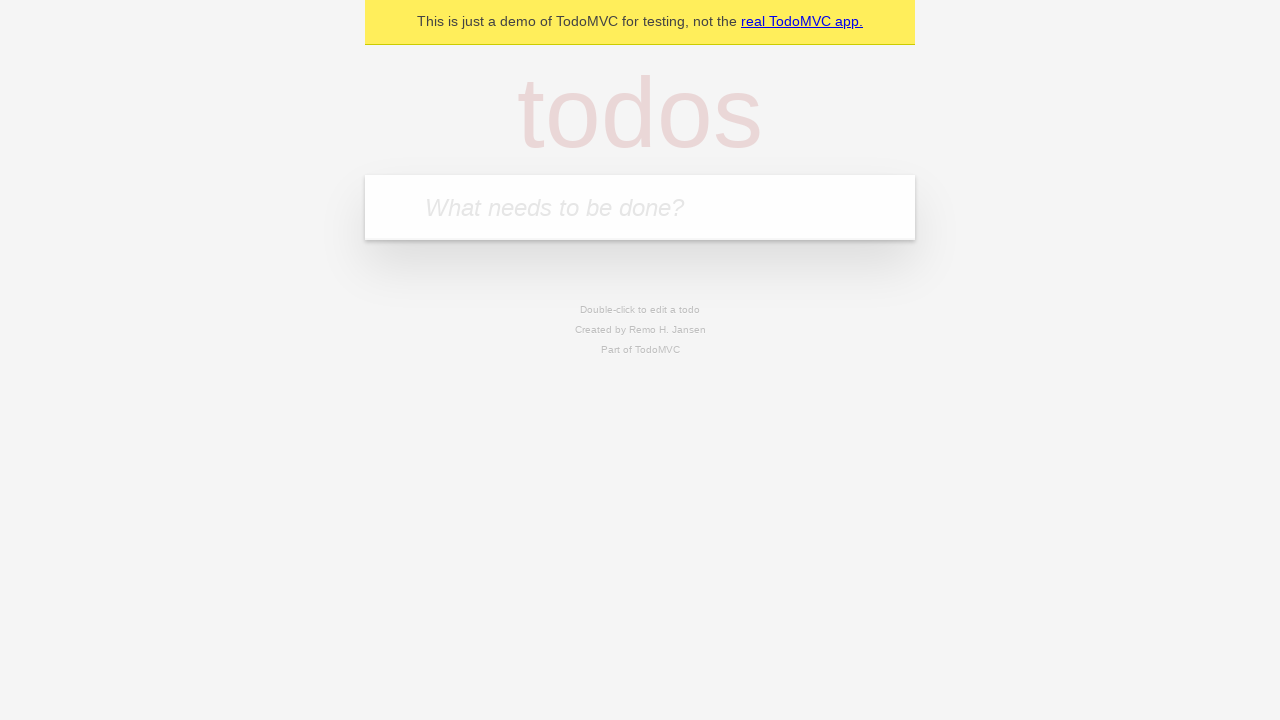

Filled first todo input with 'buy some cheese' on .new-todo
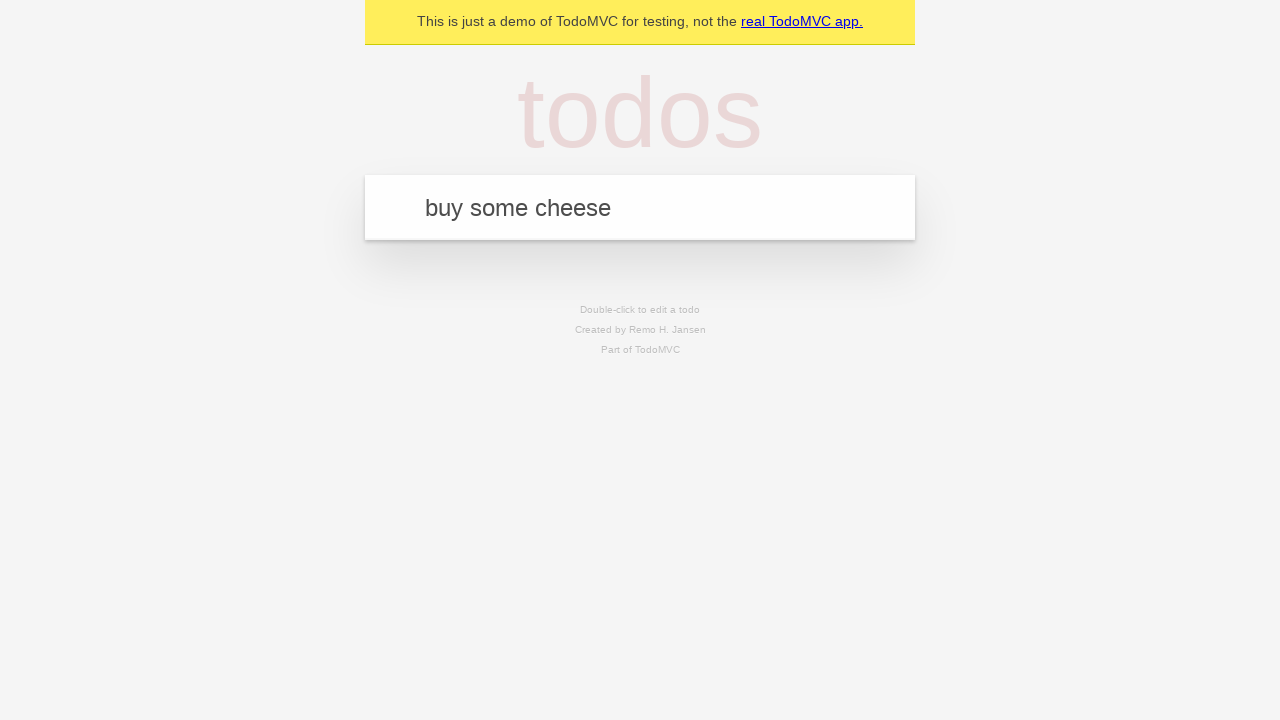

Pressed Enter to create first todo on .new-todo
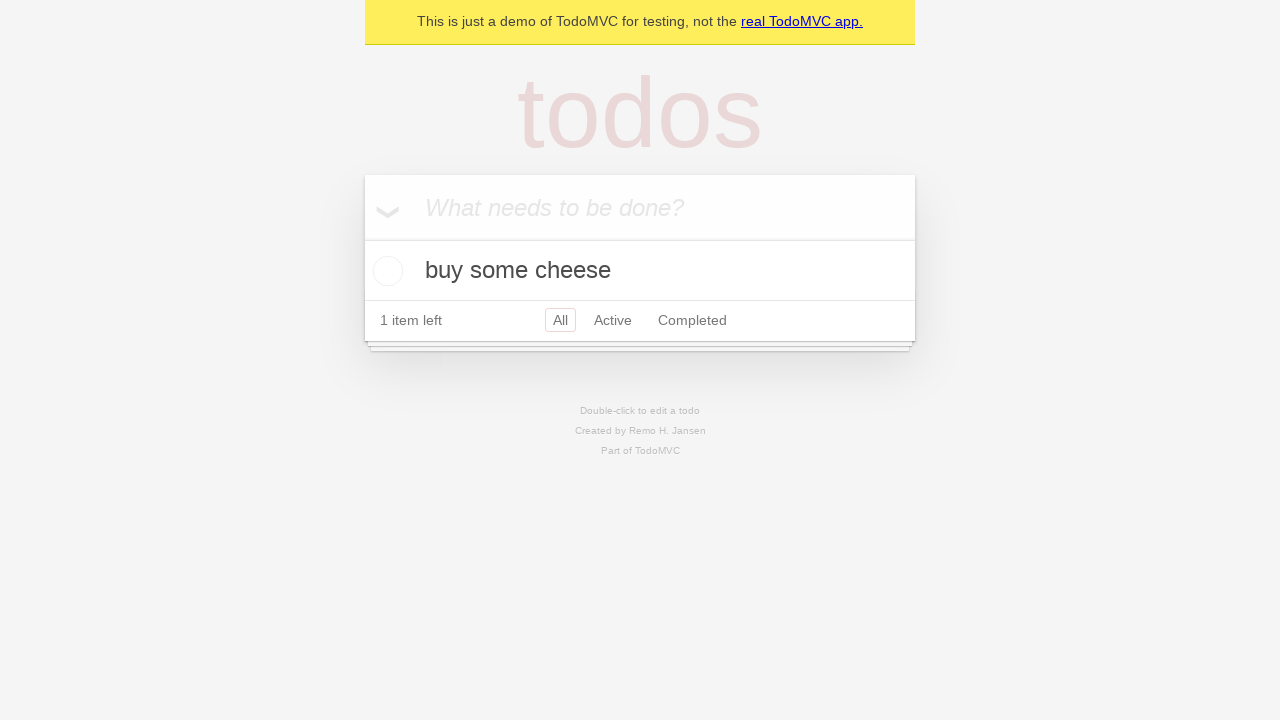

Filled second todo input with 'feed the cat' on .new-todo
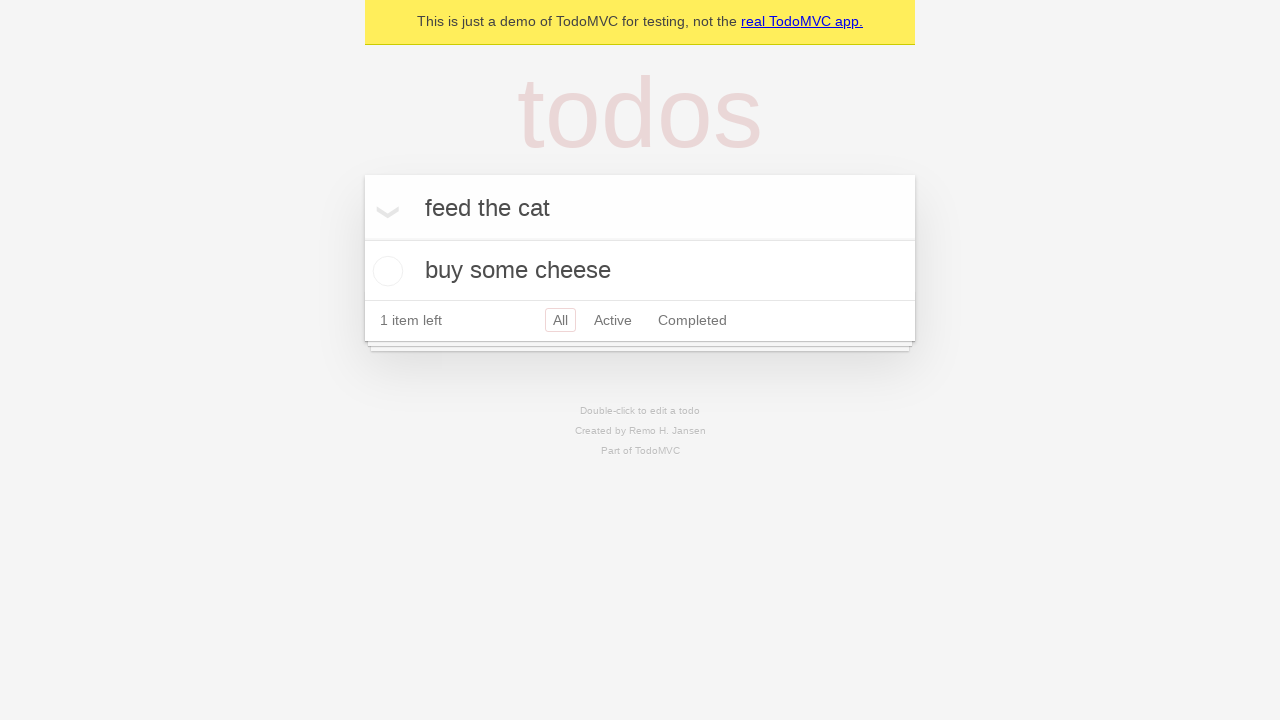

Pressed Enter to create second todo on .new-todo
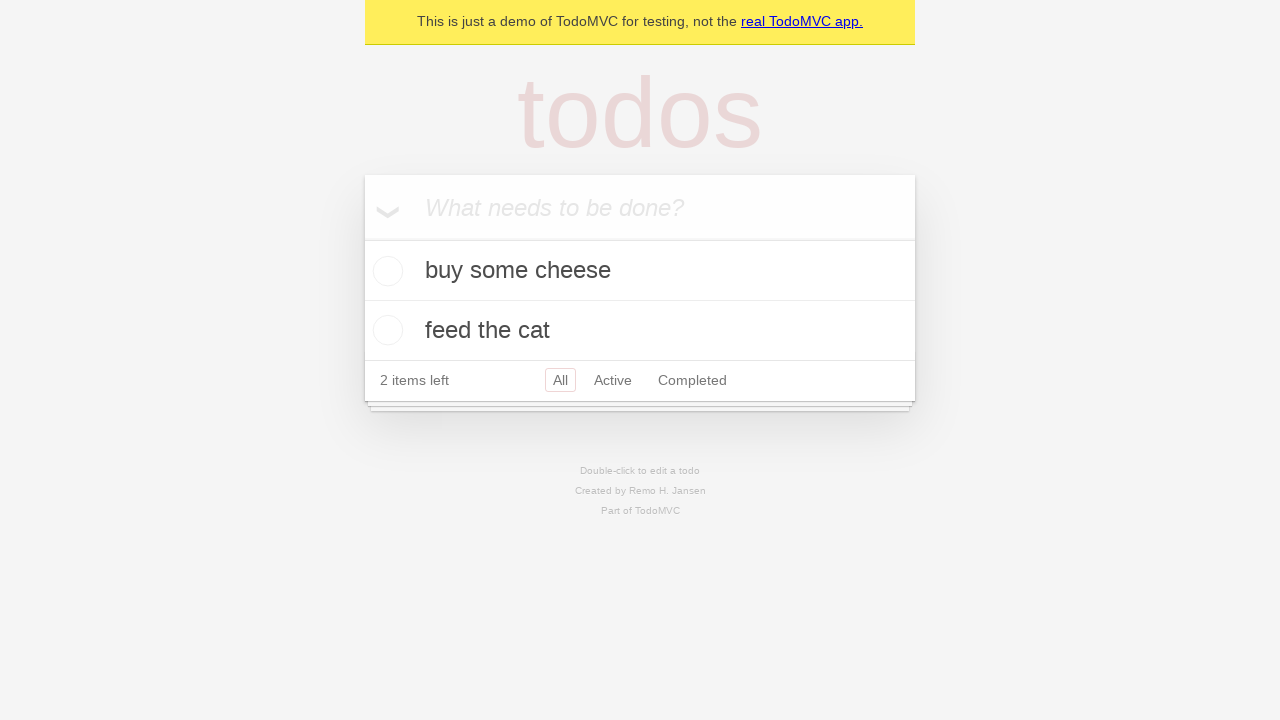

Filled third todo input with 'book a doctors appointment' on .new-todo
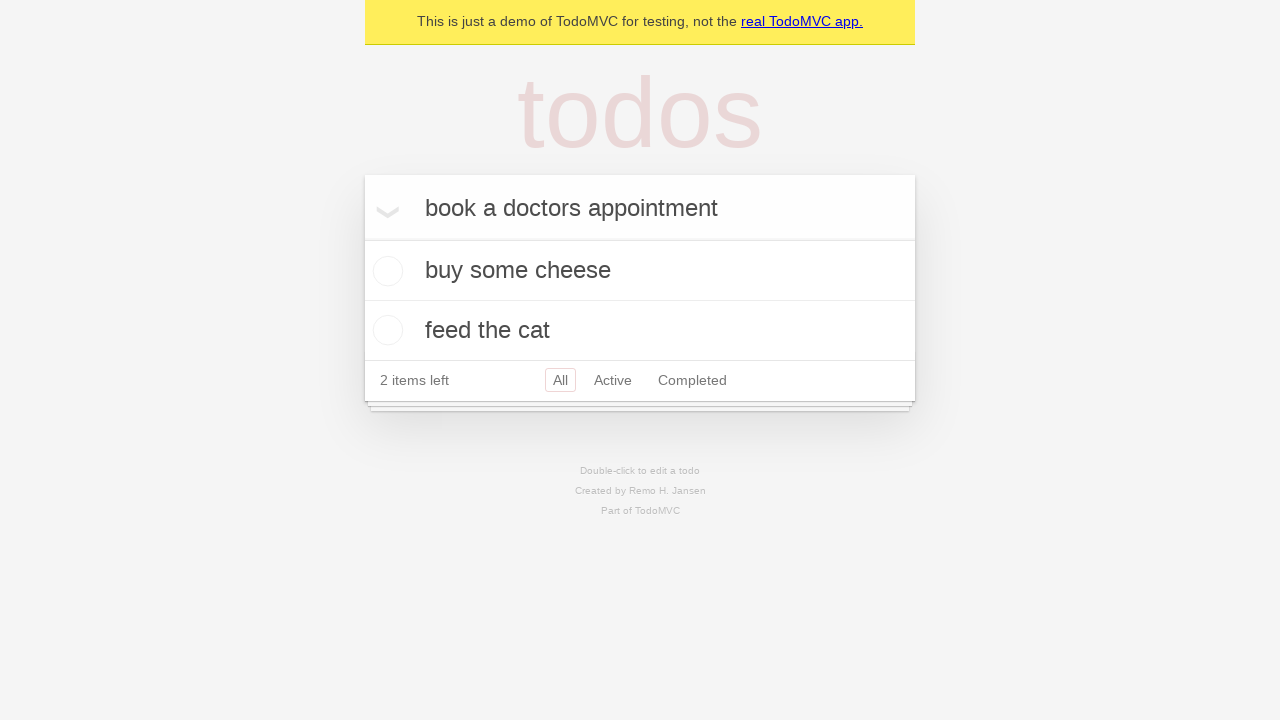

Pressed Enter to create third todo on .new-todo
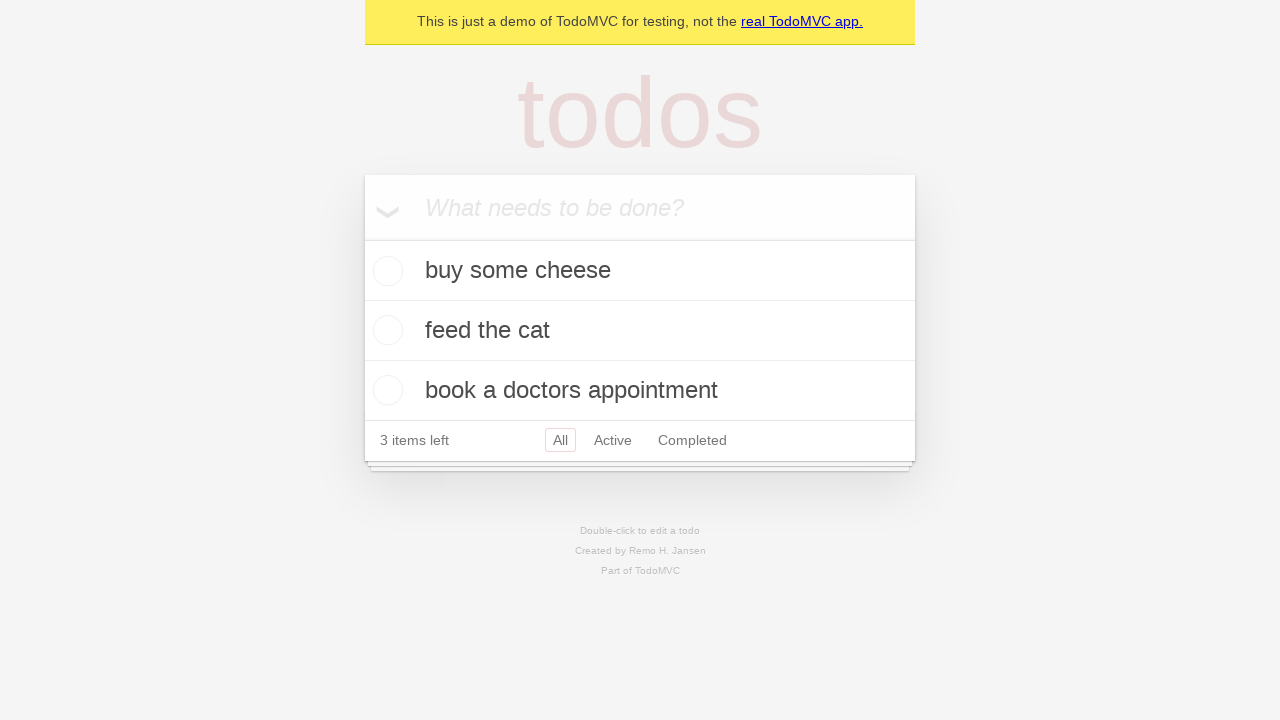

Verified all three todos are created in the list
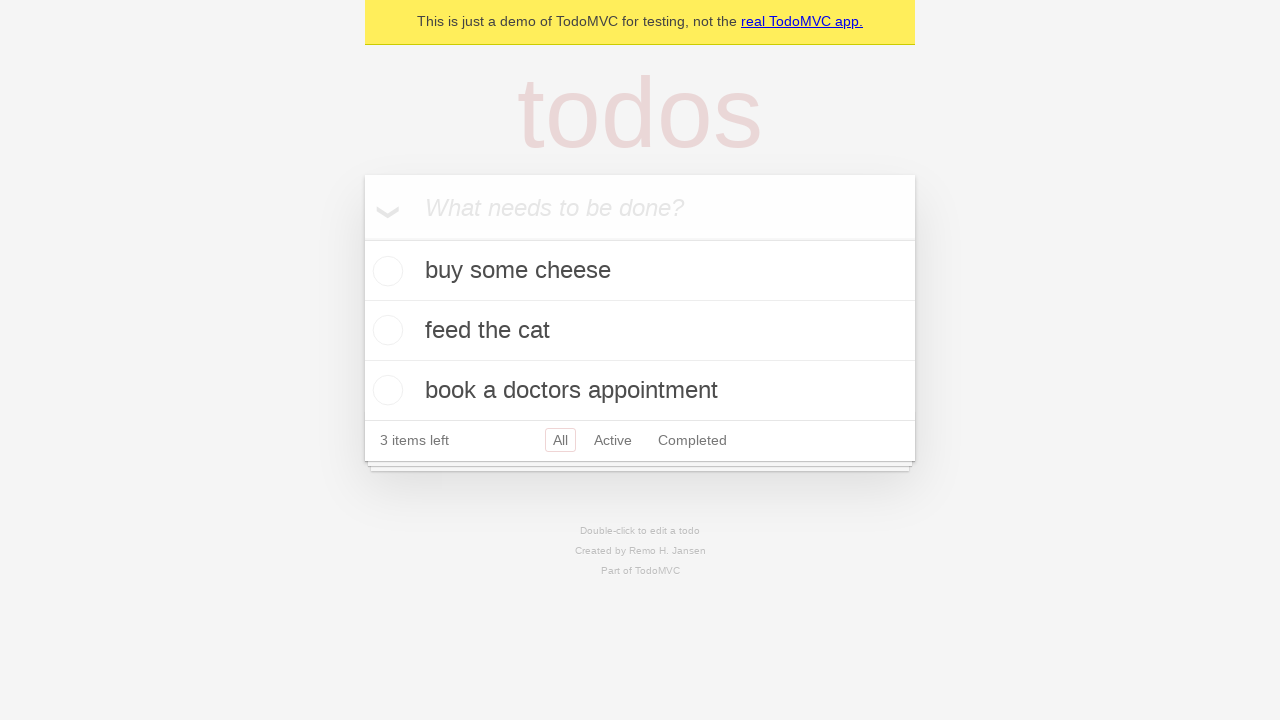

Clicked Active filter at (613, 440) on .filters >> text=Active
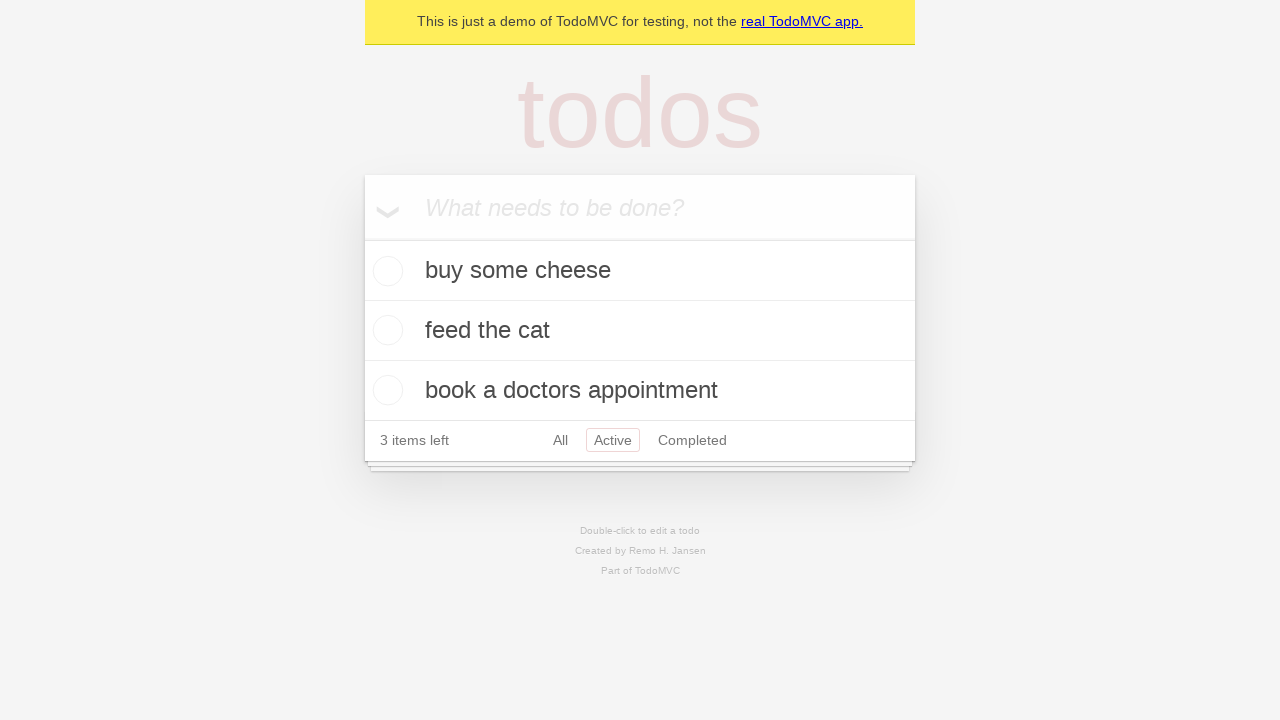

Clicked Completed filter to verify highlight of currently applied filter at (692, 440) on .filters >> text=Completed
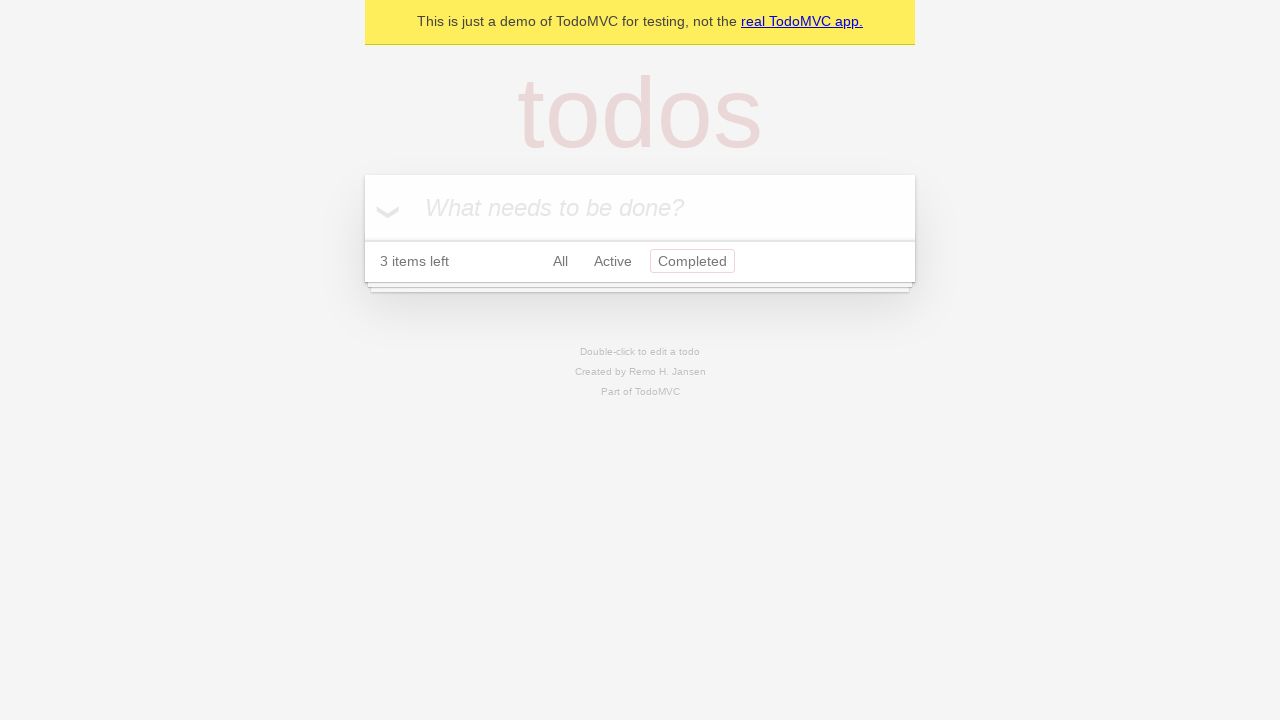

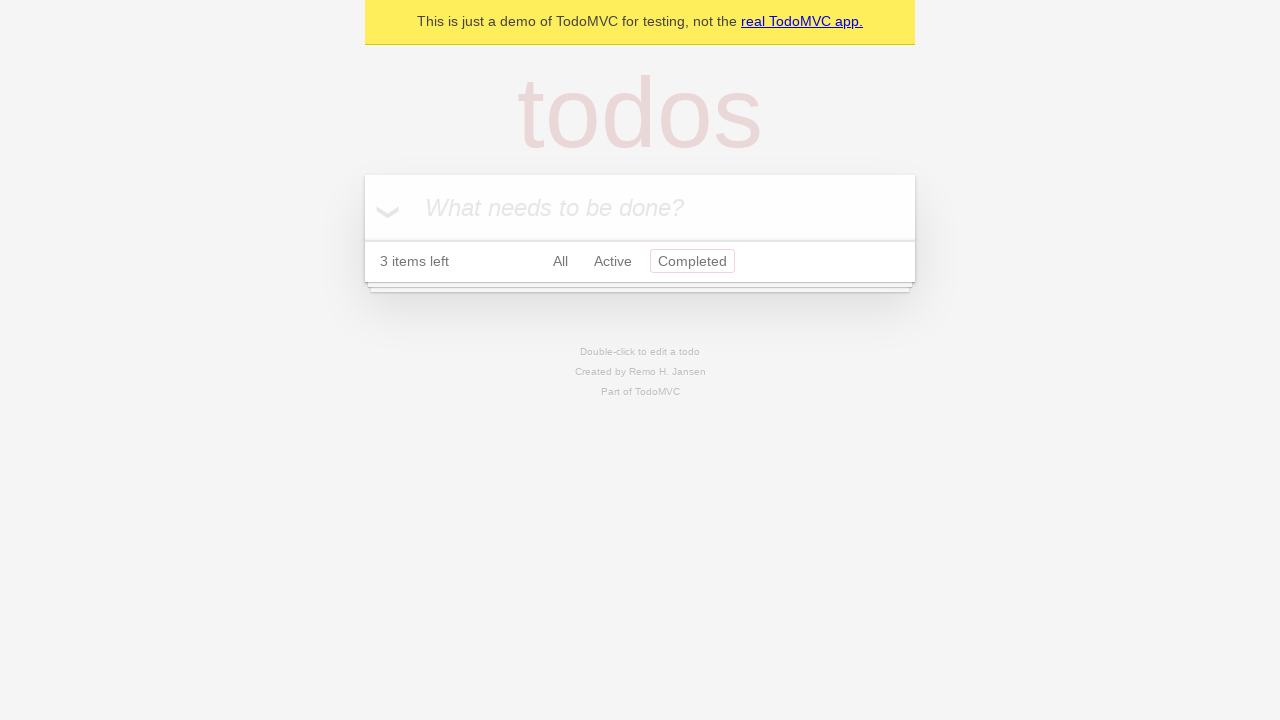